Tests multi-level menu navigation by hovering over the Interactions menu, then Drag and Drop submenu, and finally the Static option

Starting URL: https://demo.automationtesting.in/Register.html

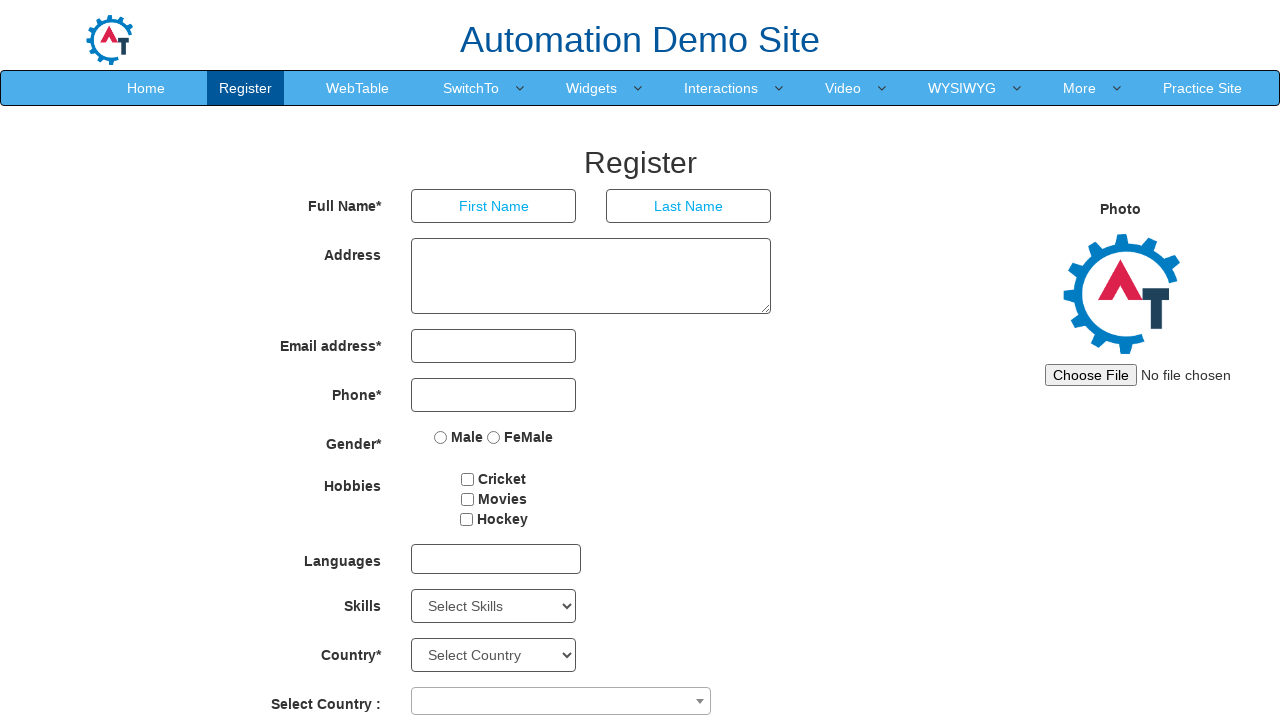

Hovered over Interactions menu item at (721, 88) on xpath=//a[normalize-space()='Interactions']
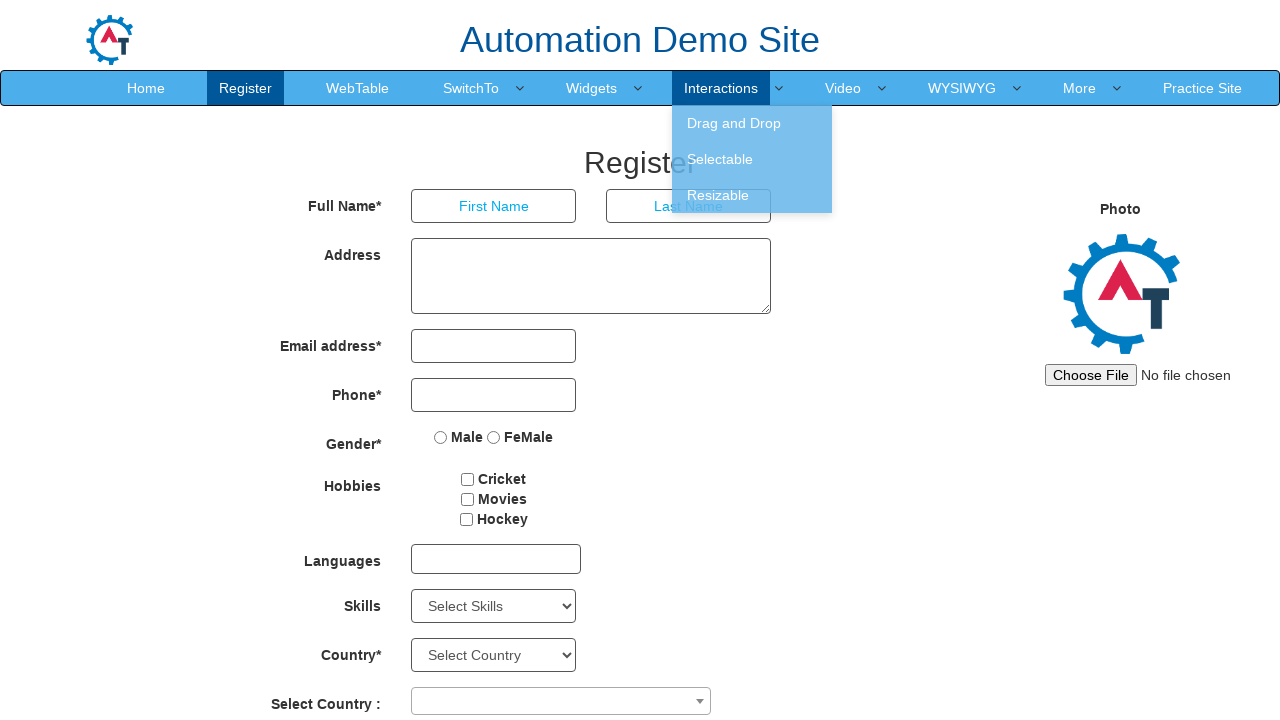

Clicked on Interactions menu to open submenu at (721, 88) on xpath=//a[normalize-space()='Interactions']
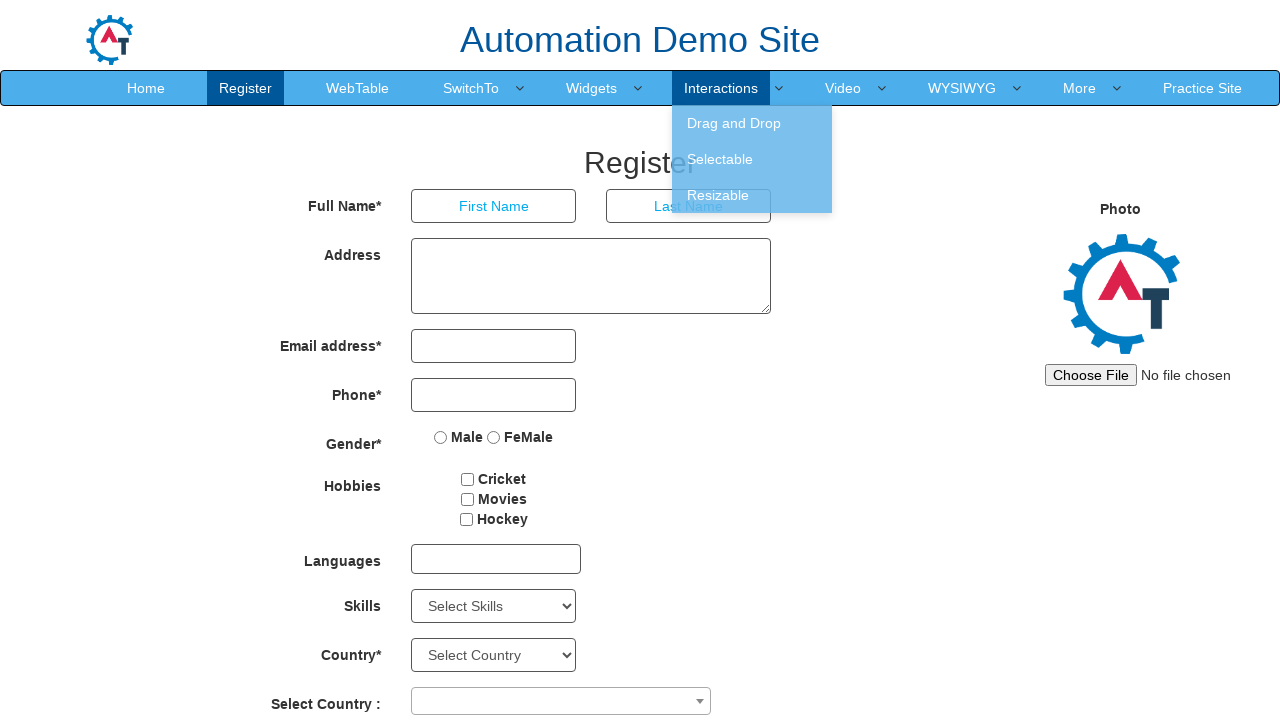

Hovered over Drag and Drop submenu item at (752, 123) on xpath=//a[normalize-space()='Drag and Drop']
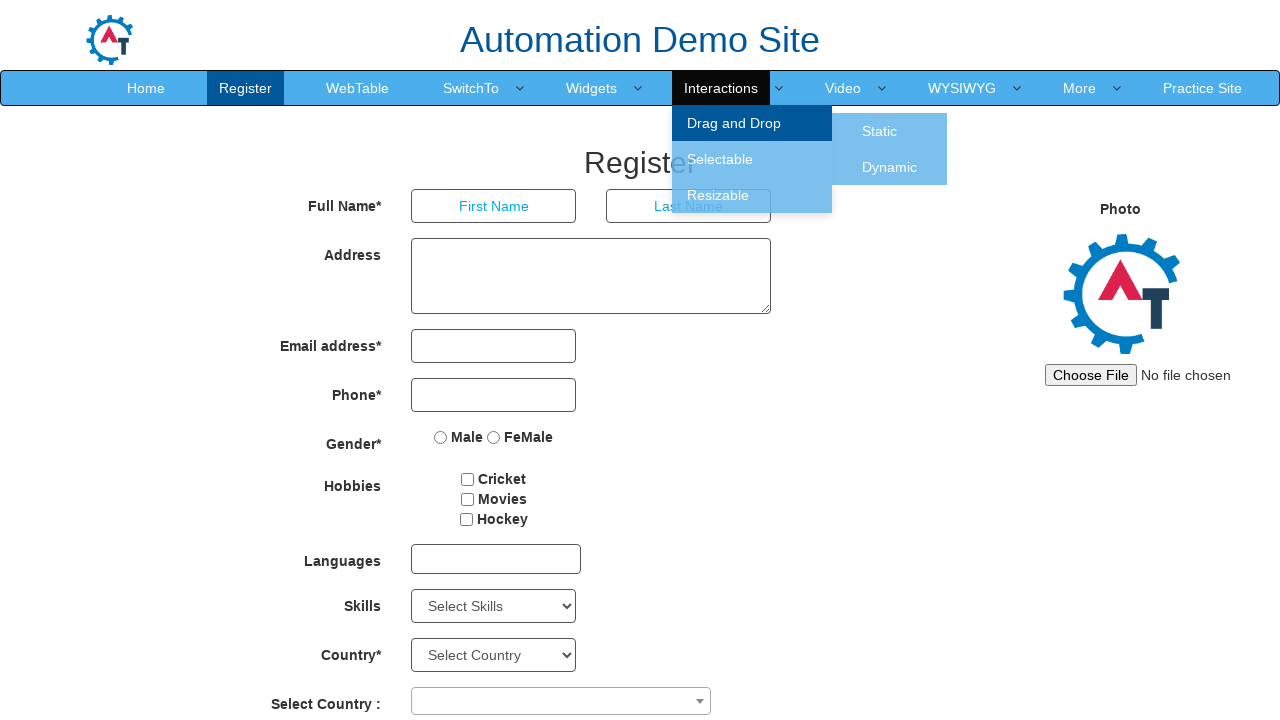

Hovered over Static option in multi-level menu at (880, 131) on xpath=//a[normalize-space()='Static']
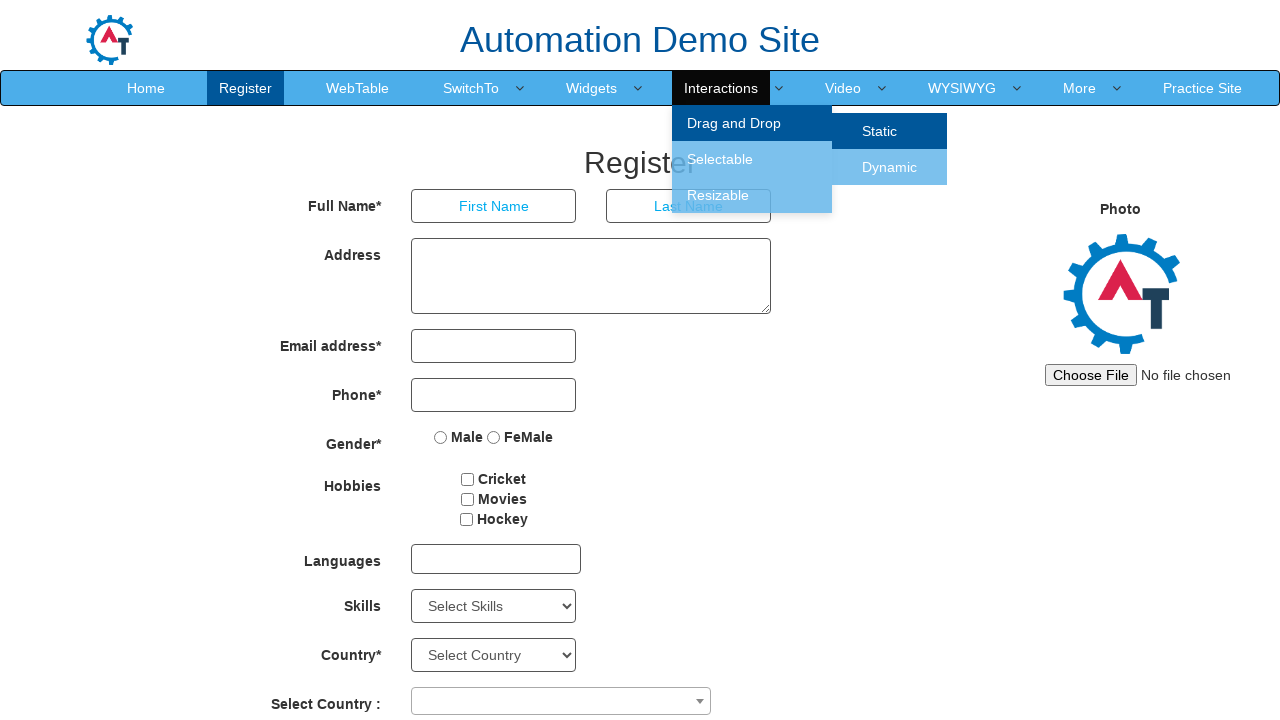

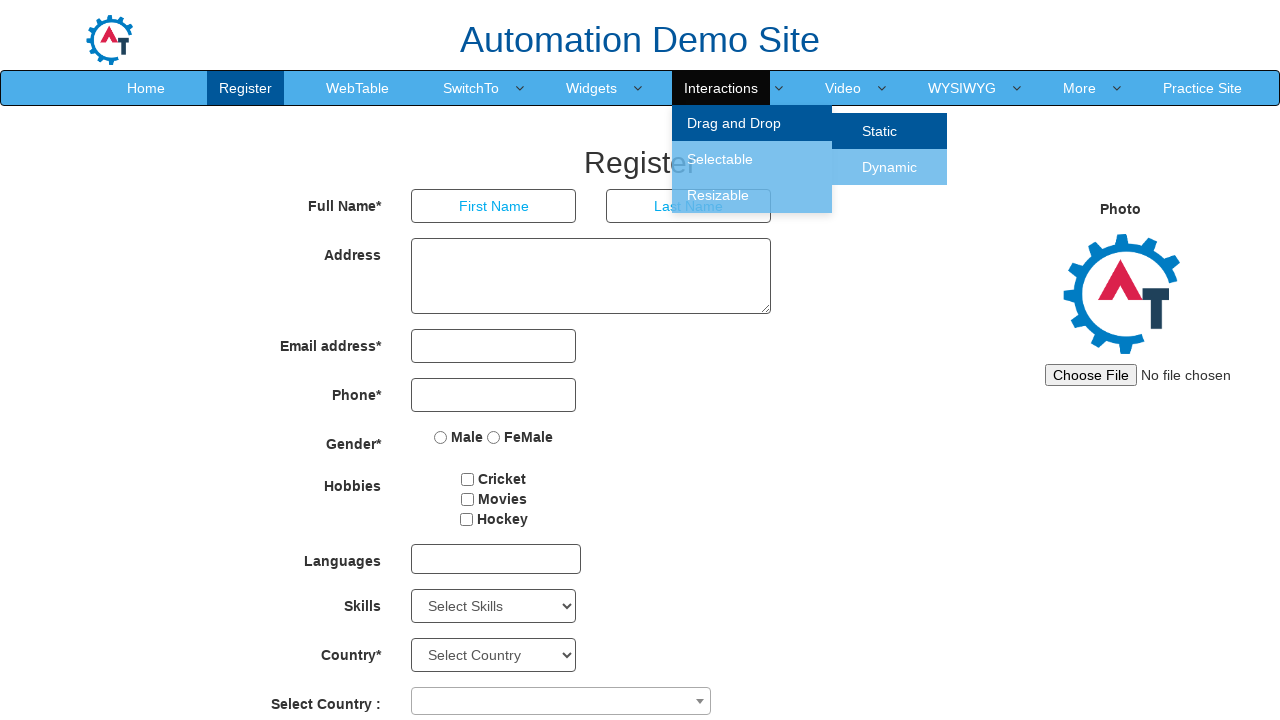